Tests various UI interactions including showing/hiding elements, accepting dialog alerts, mouse hover functionality, and interacting with iframe content on an automation practice page.

Starting URL: https://rahulshettyacademy.com/AutomationPractice/

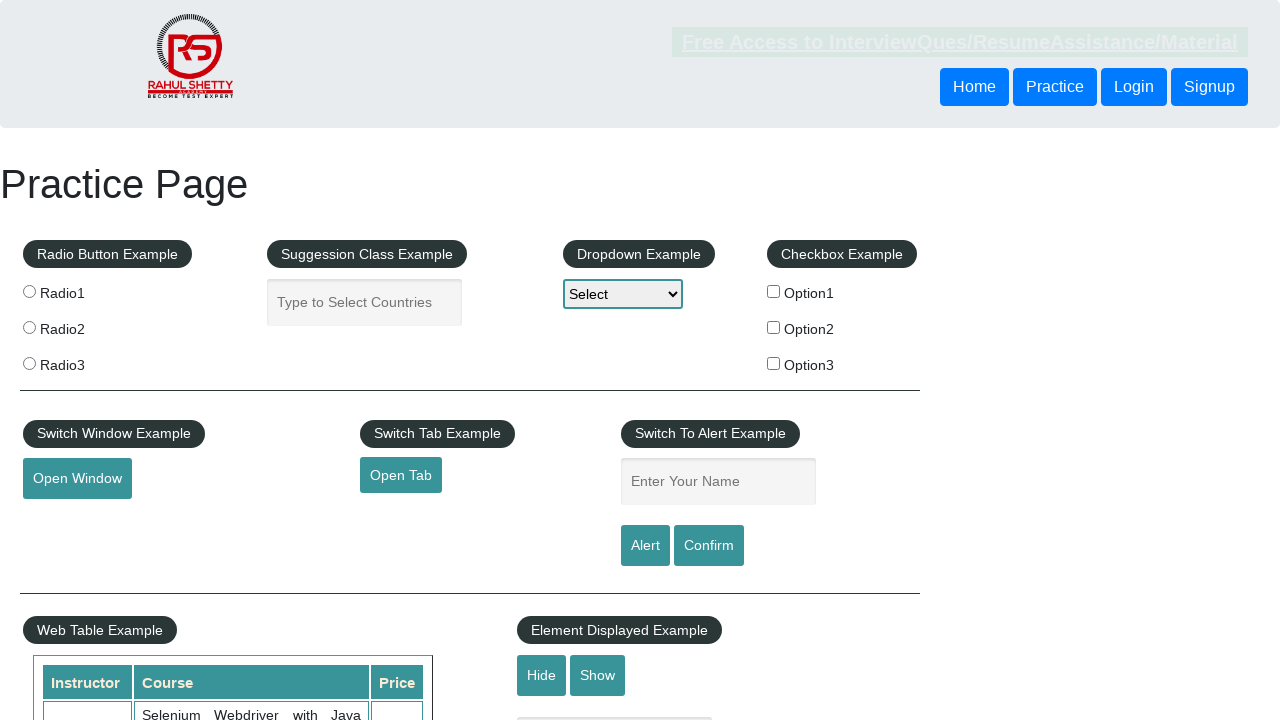

Verified that the displayed text element is visible
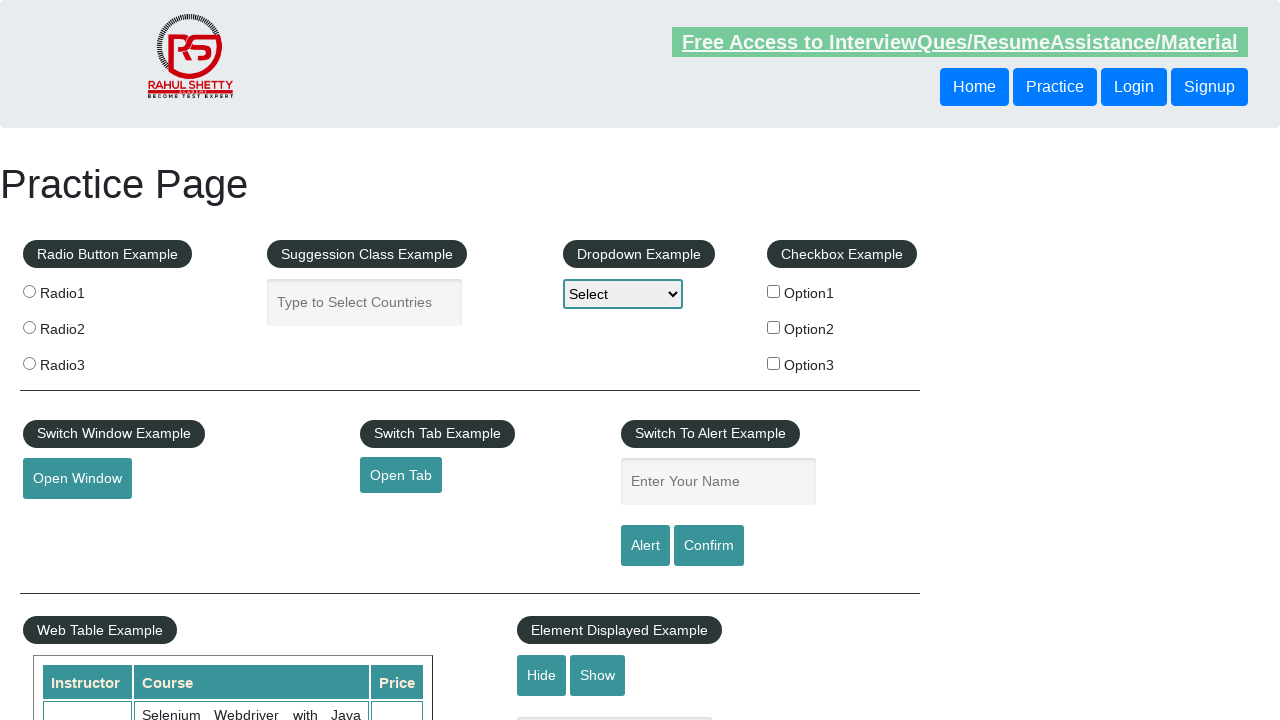

Clicked the hide textbox button at (542, 675) on #hide-textbox
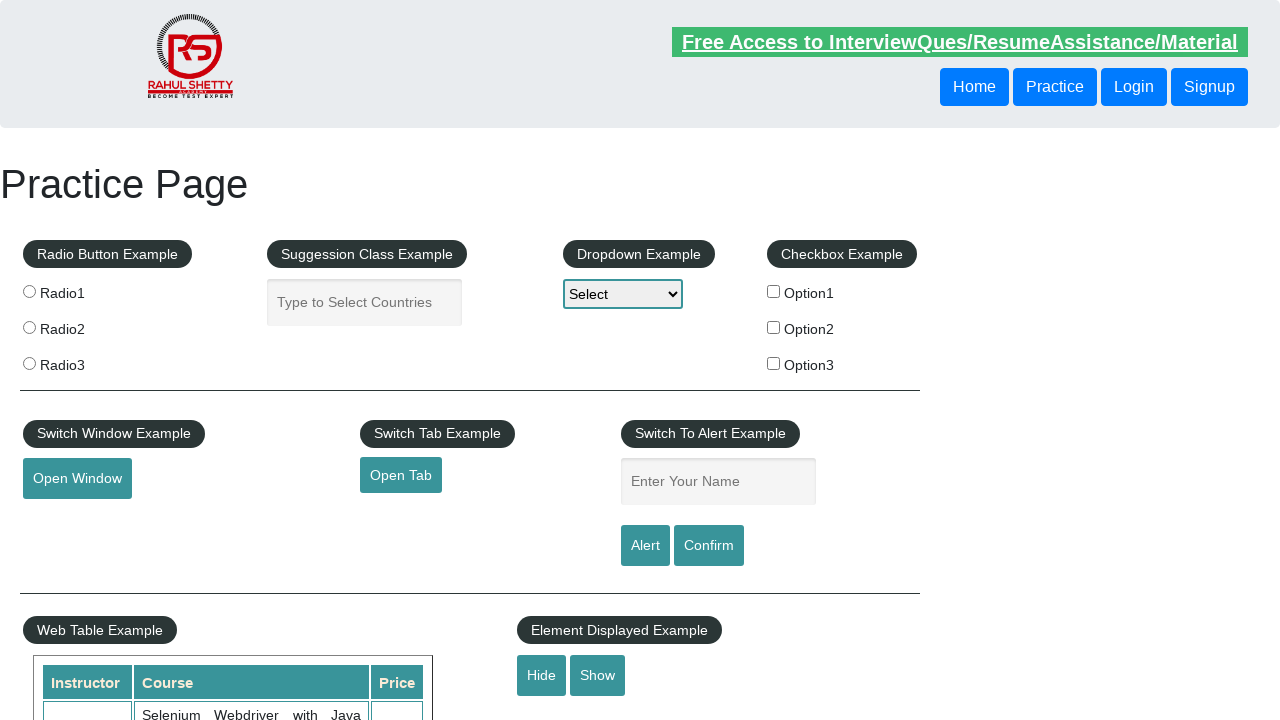

Verified that the displayed text element is now hidden
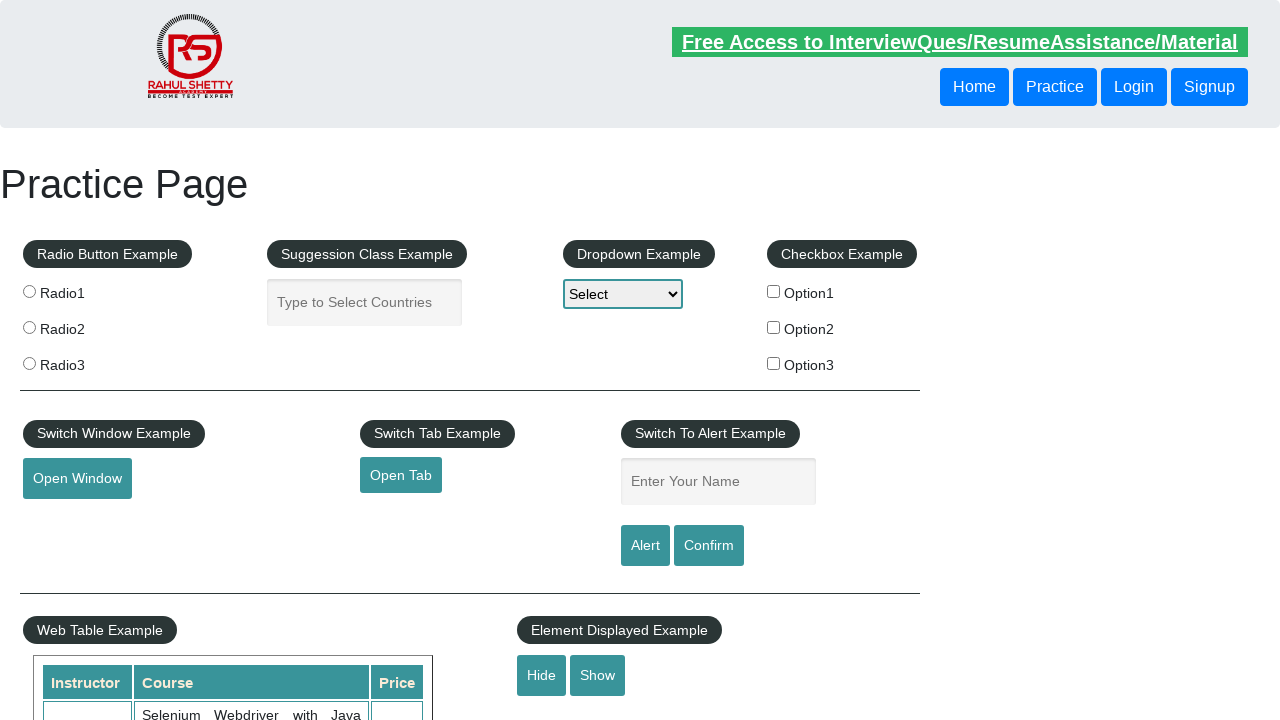

Set up dialog handler to accept alerts
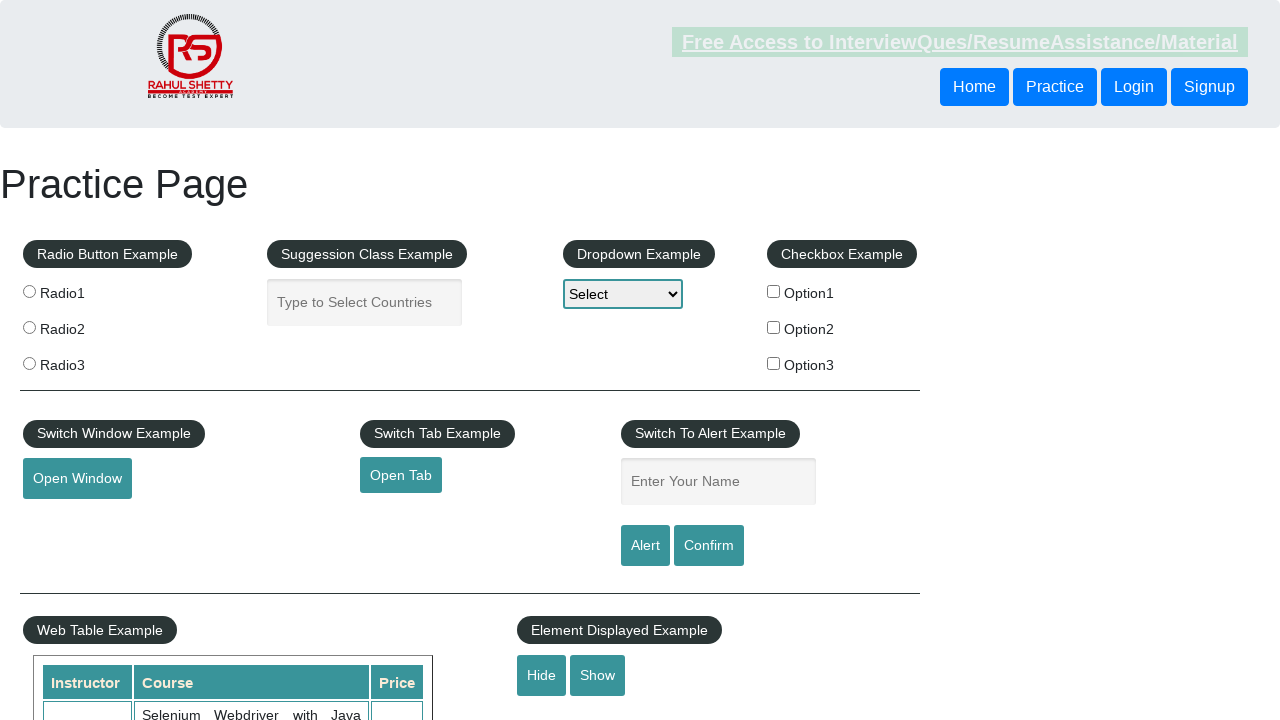

Clicked confirm button to trigger dialog alert at (709, 546) on #confirmbtn
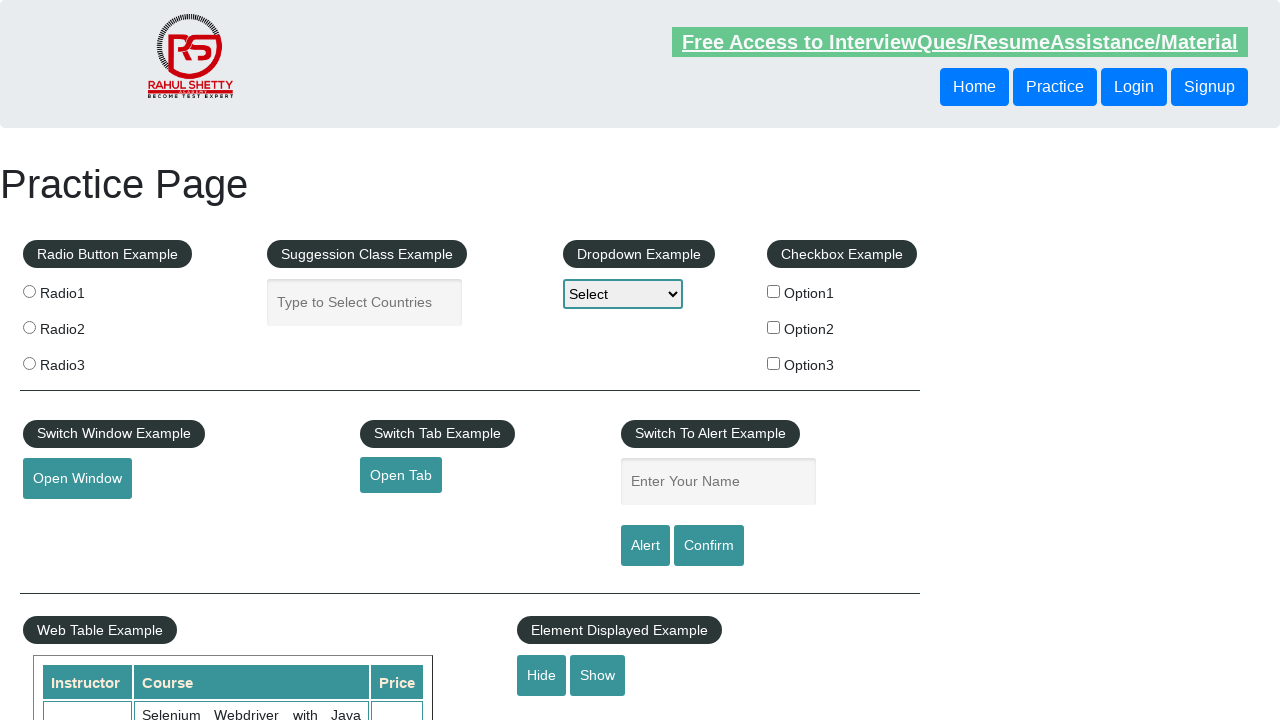

Hovered over the mouse hover element at (83, 361) on #mousehover
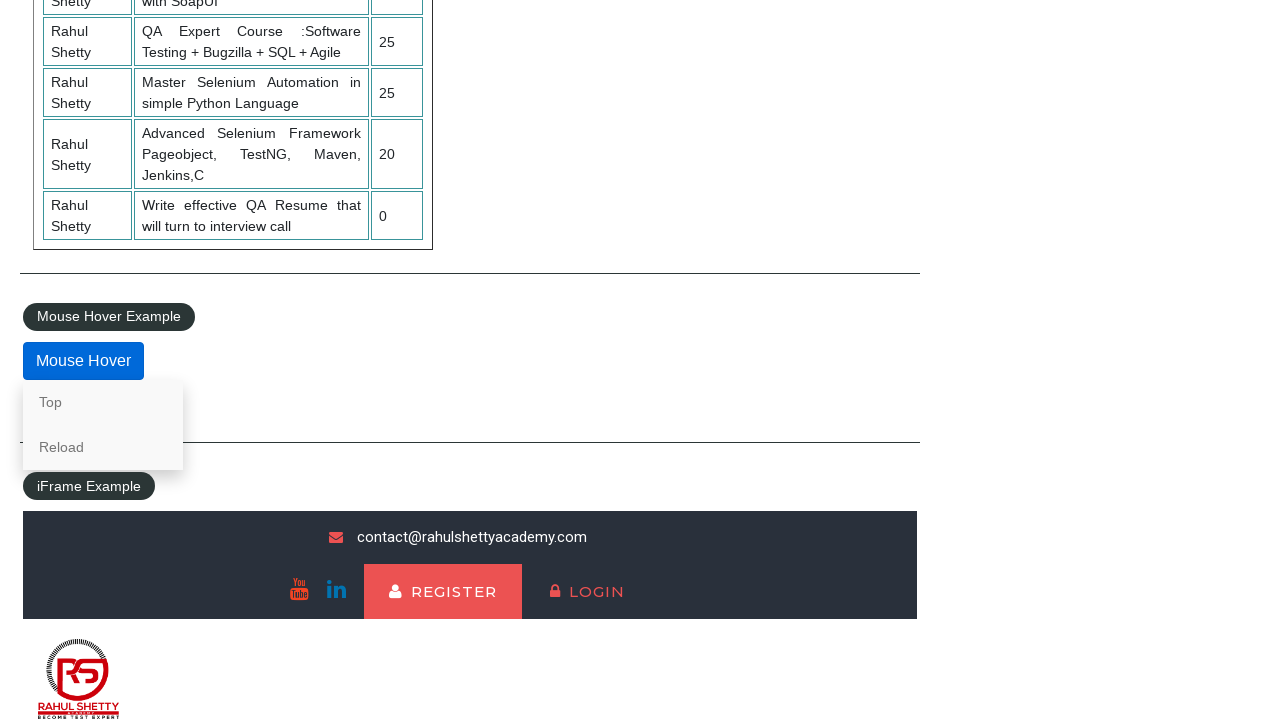

Hovered over the first item in hover content at (103, 425) on .mouse-hover-content >> nth=0
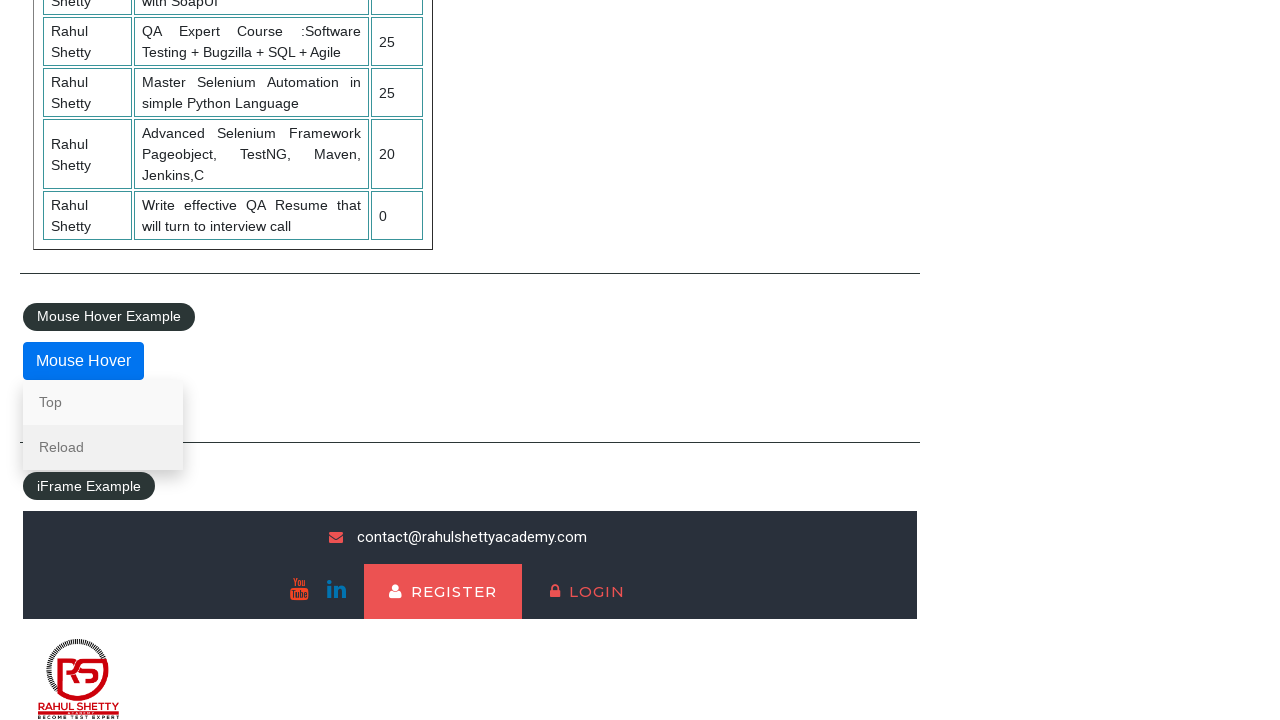

Located the courses iframe
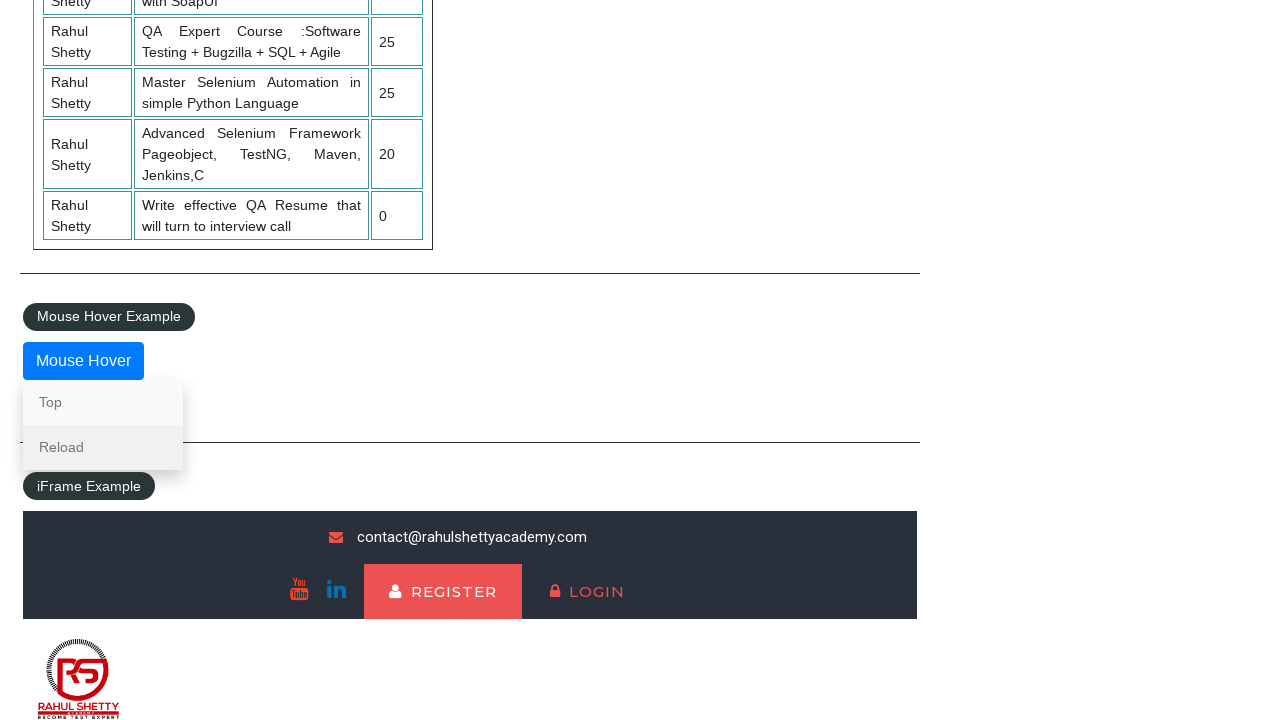

Clicked on the lifetime access link within the iframe at (307, 675) on #courses-iframe >> internal:control=enter-frame >> li a[href*="lifetime-access"]
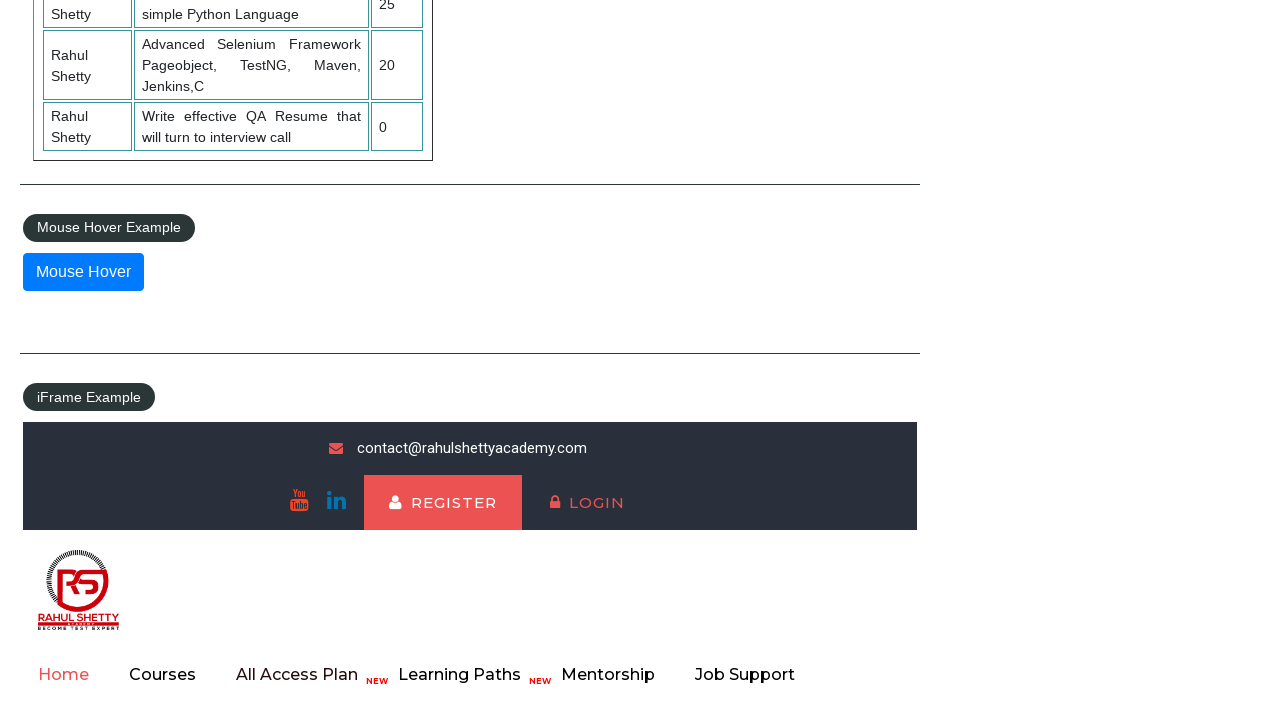

Clicked the first primary button on the main page at (974, 87) on .btn-primary >> nth=0
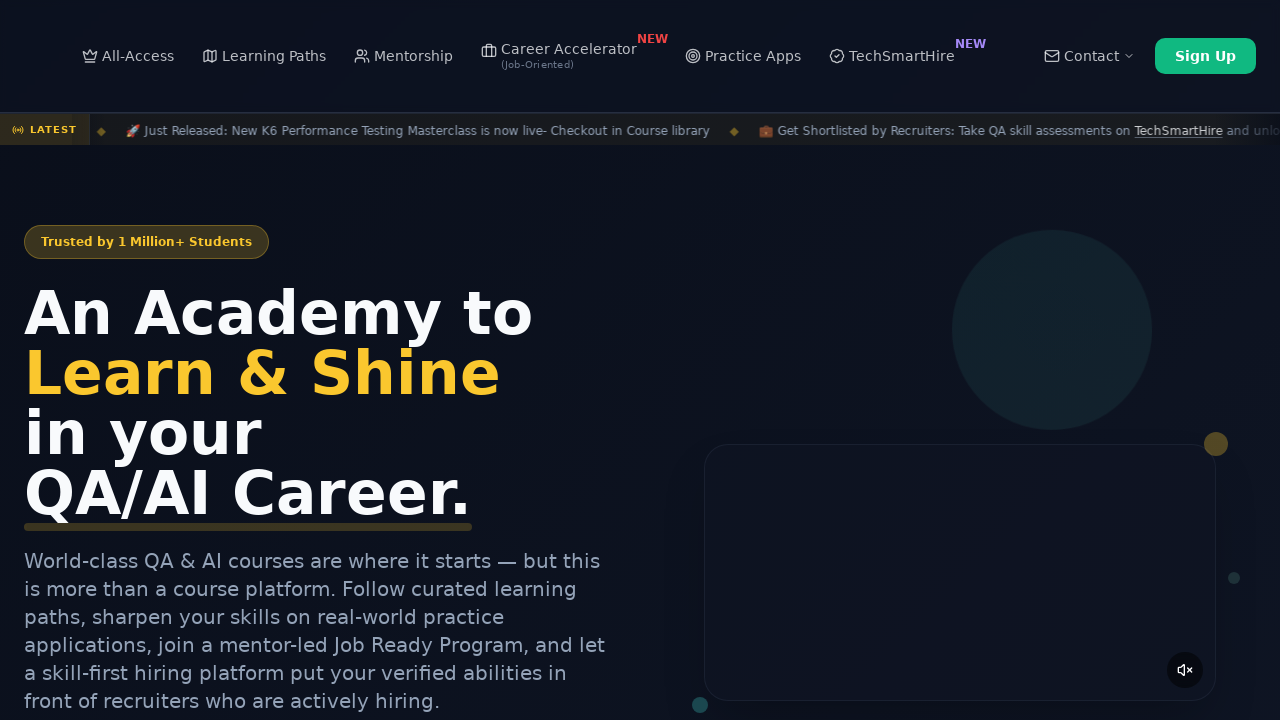

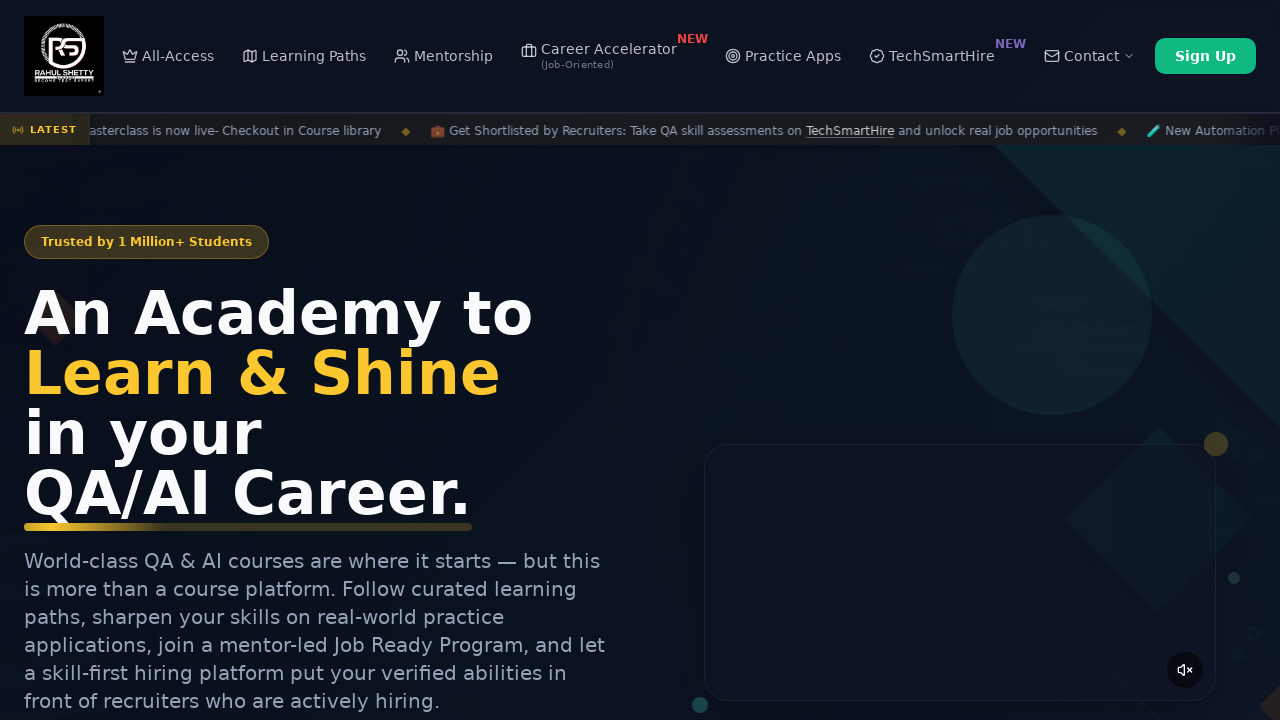